Tests viewing product description by navigating to a monitor category and viewing product details

Starting URL: https://www.demoblaze.com/index.html

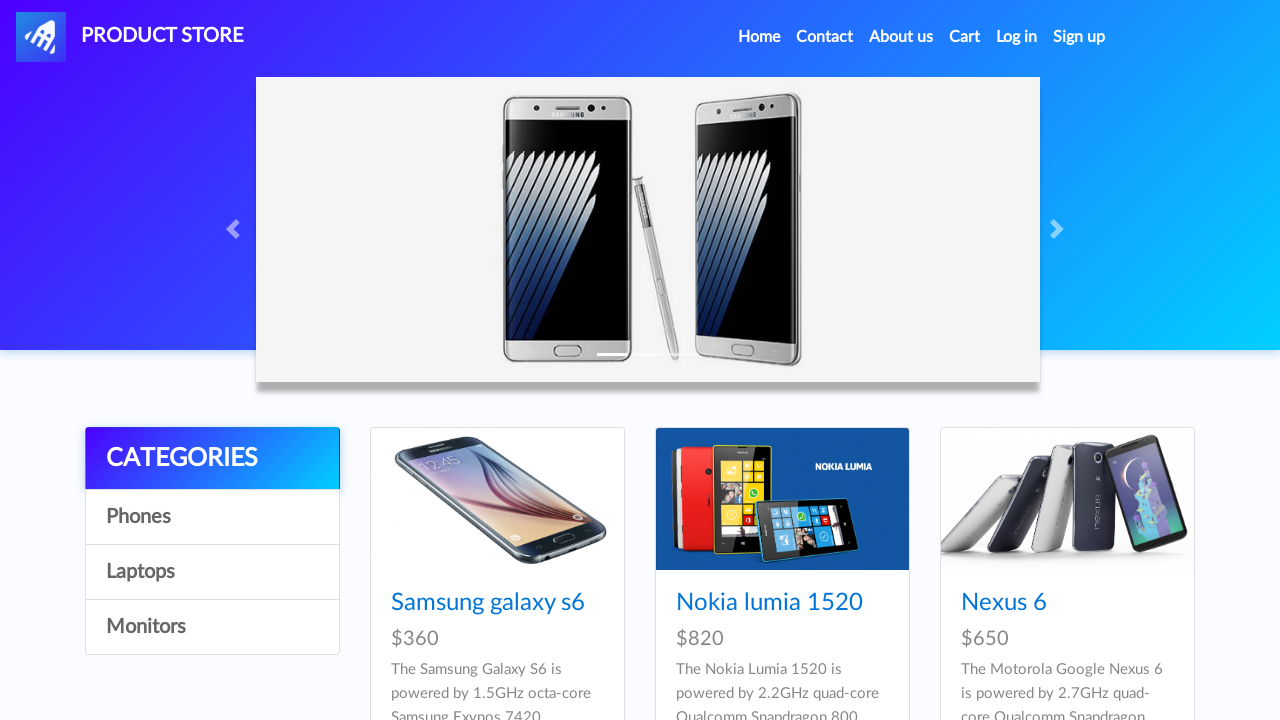

Clicked on Monitors category at (212, 627) on a:has-text('Monitors')
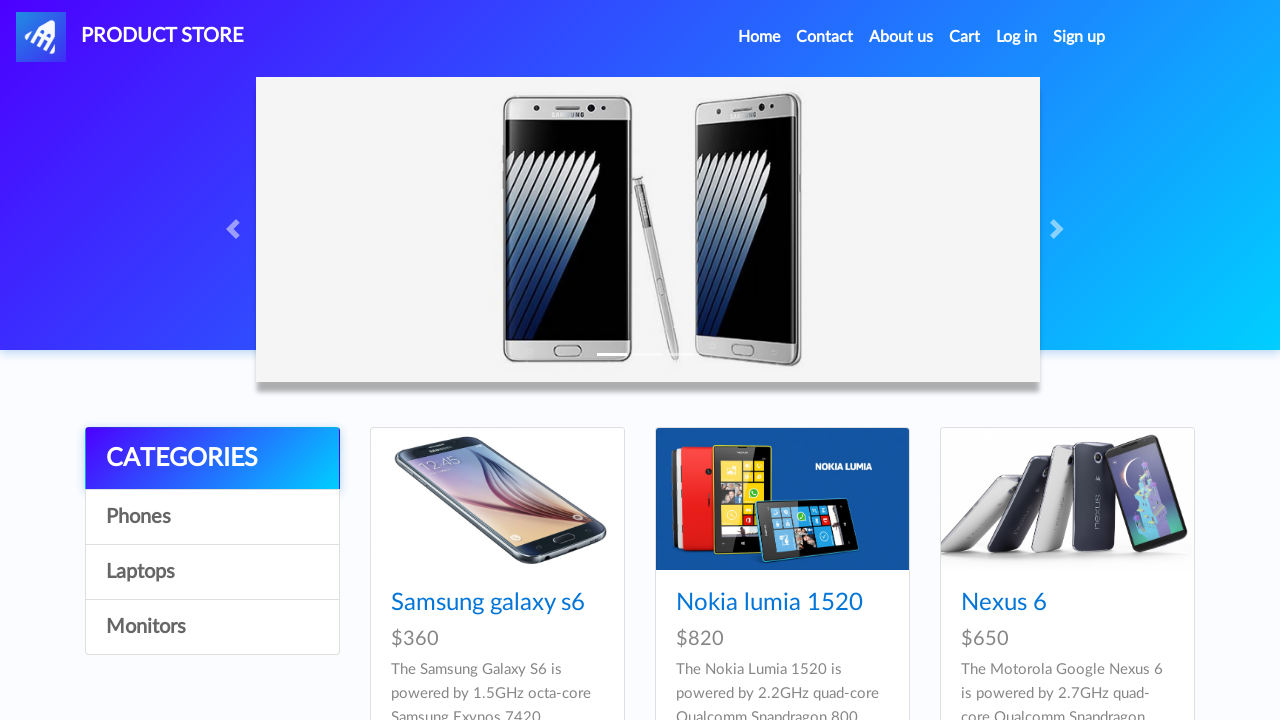

Product cards loaded in Monitors category
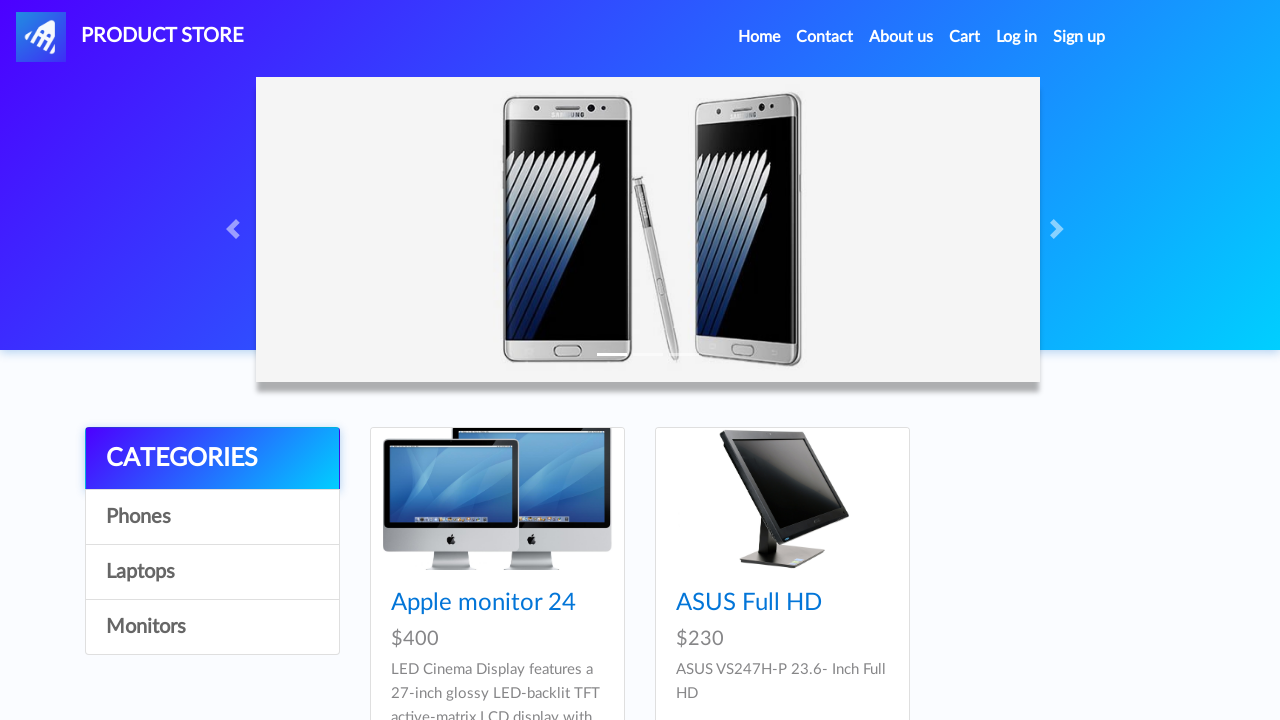

Clicked on ASUS product at (749, 603) on a:has-text('ASUS')
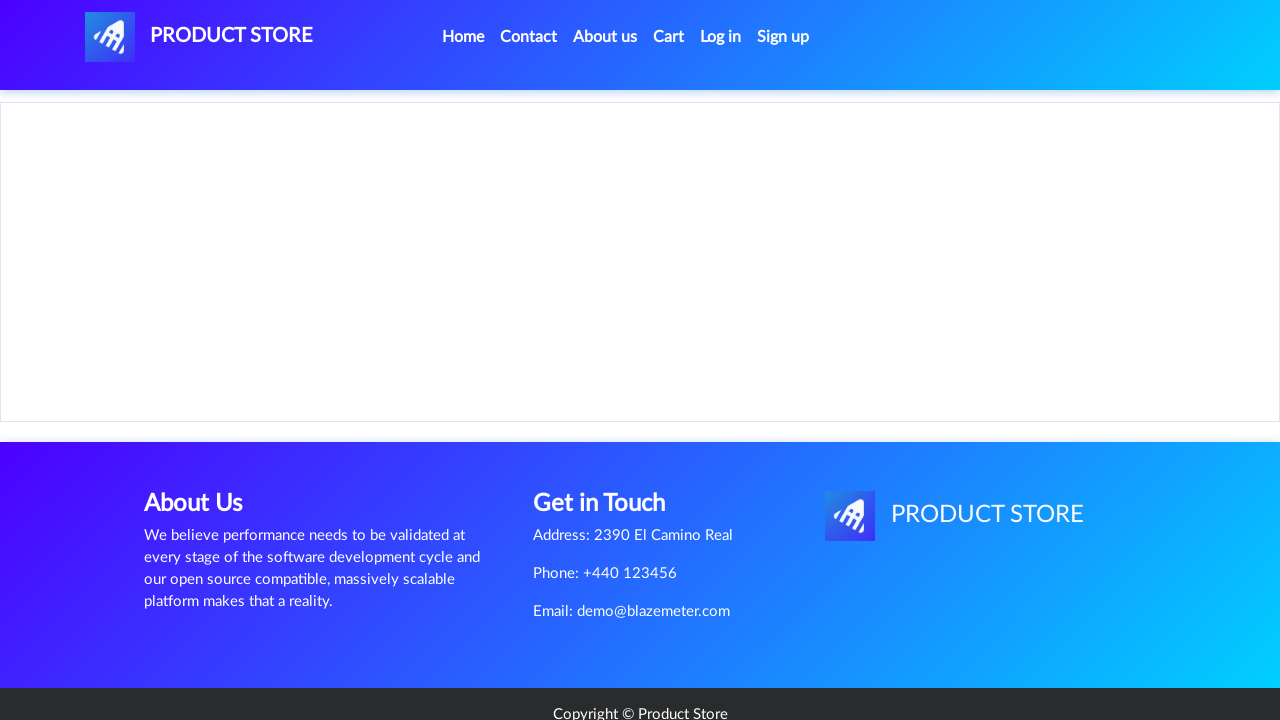

Product description section loaded
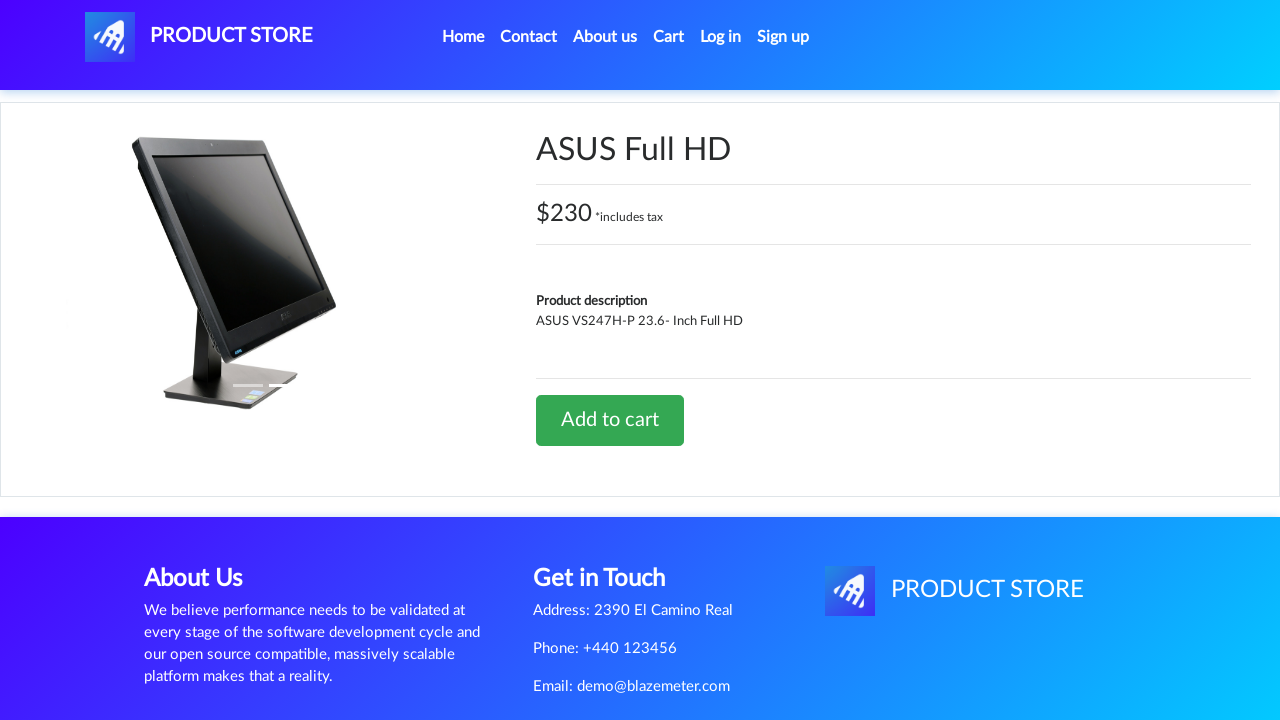

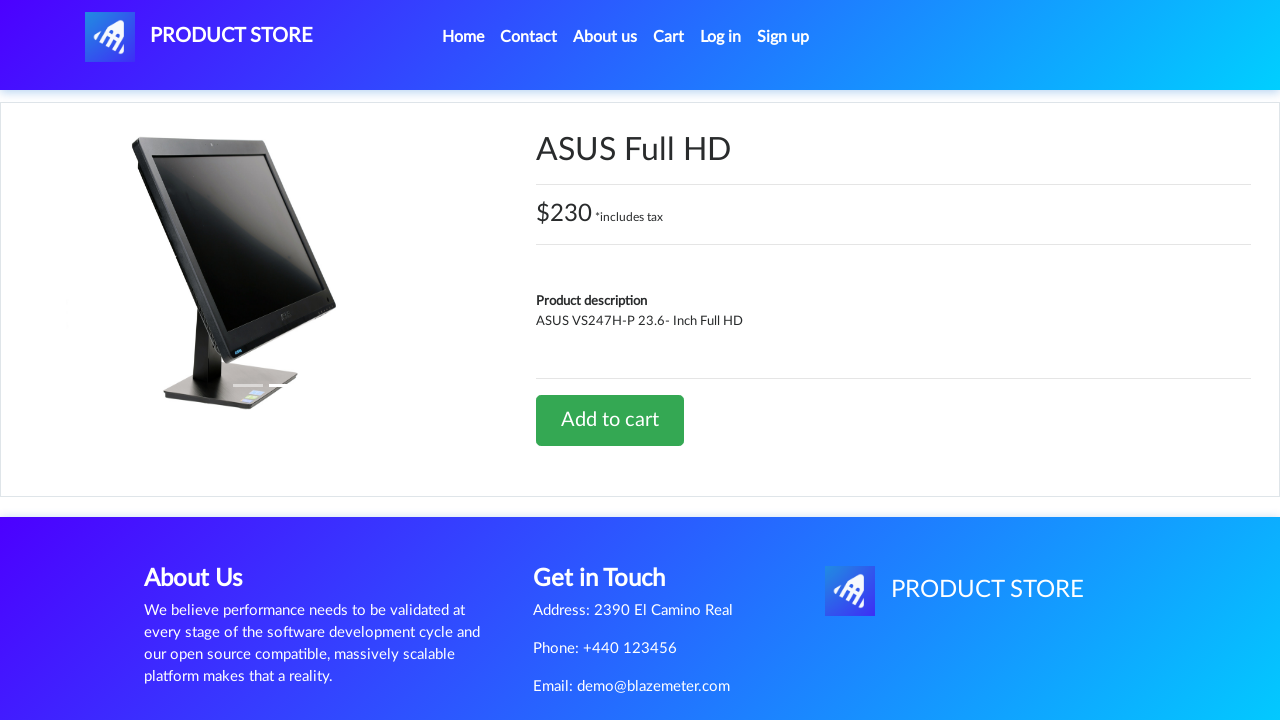